Tests console logging functionality by clicking a button that triggers console log output and verifying the page element is visible

Starting URL: https://www.selenium.dev/selenium/web/bidi/logEntryAdded.html

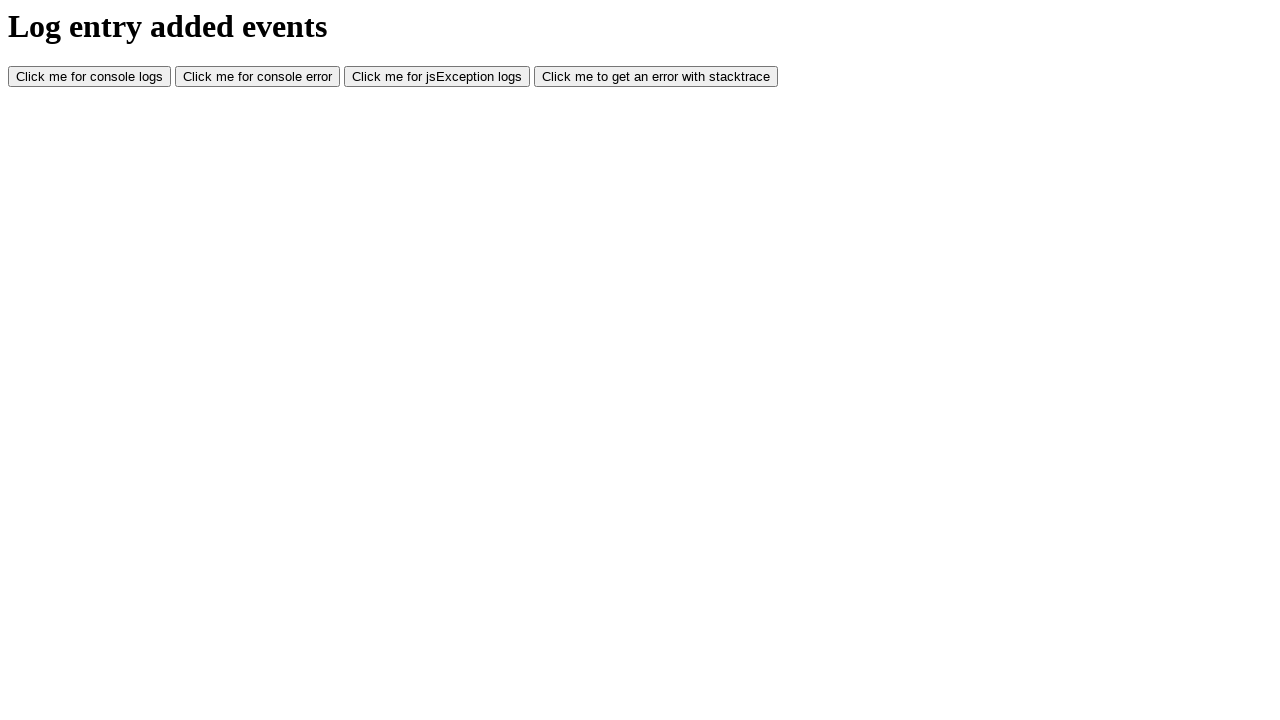

Navigated to console logging test page
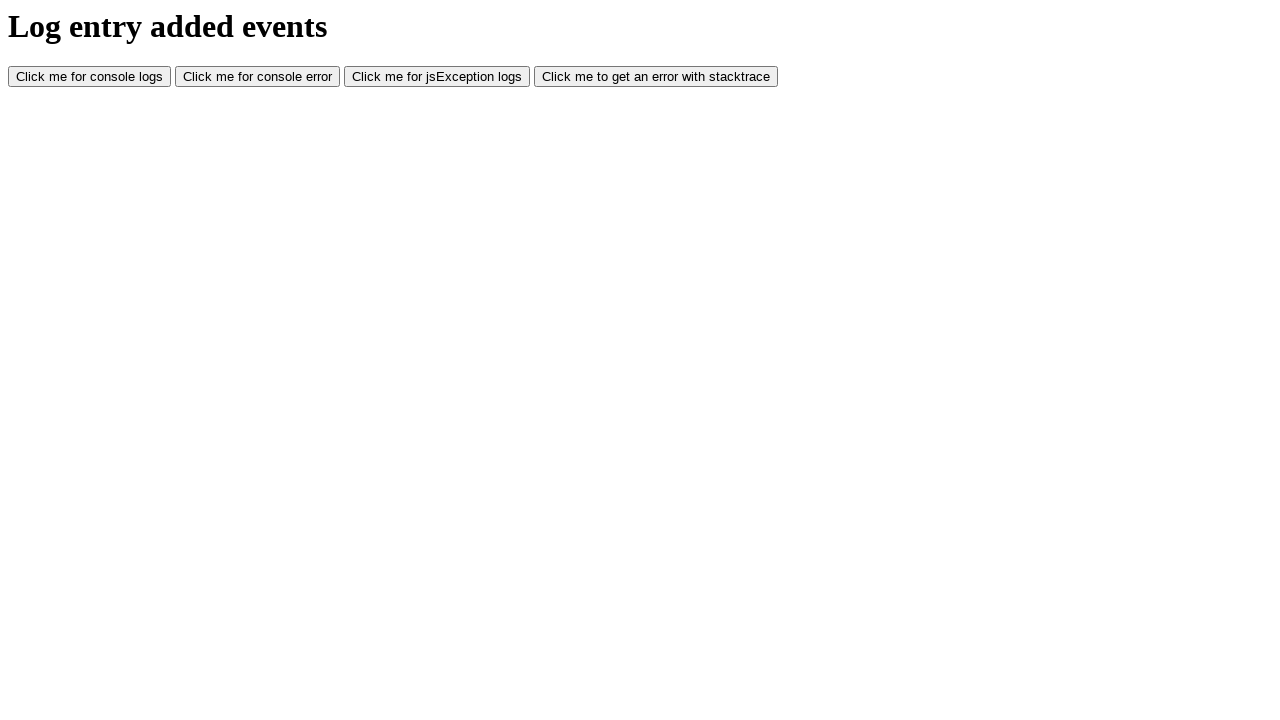

Console log button became visible
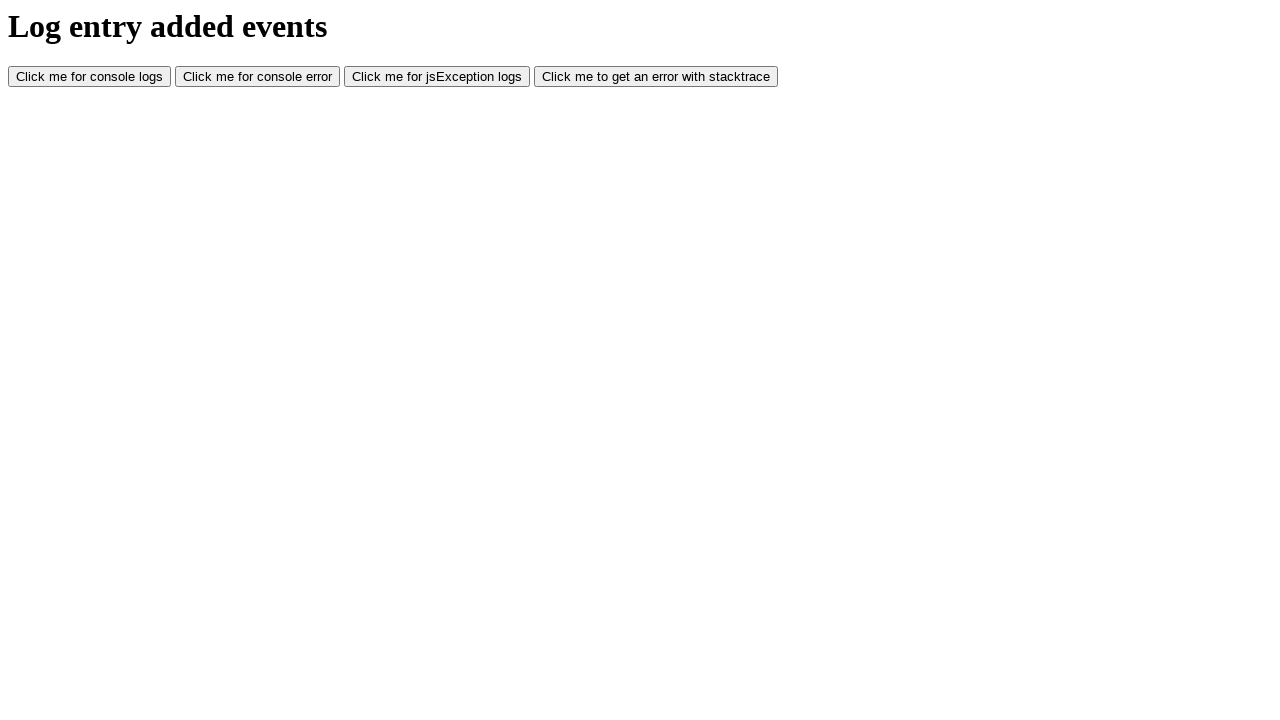

Clicked console log button to trigger console output at (90, 77) on #consoleLog
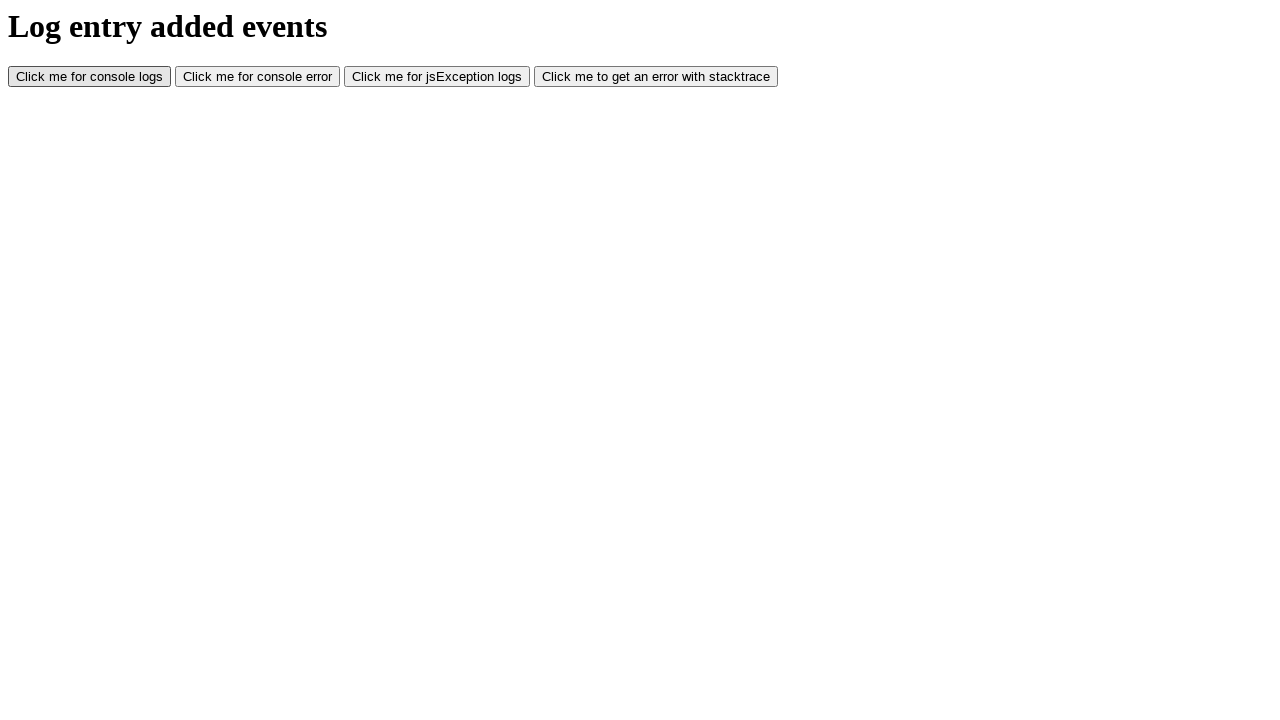

Verified page element is visible after console log
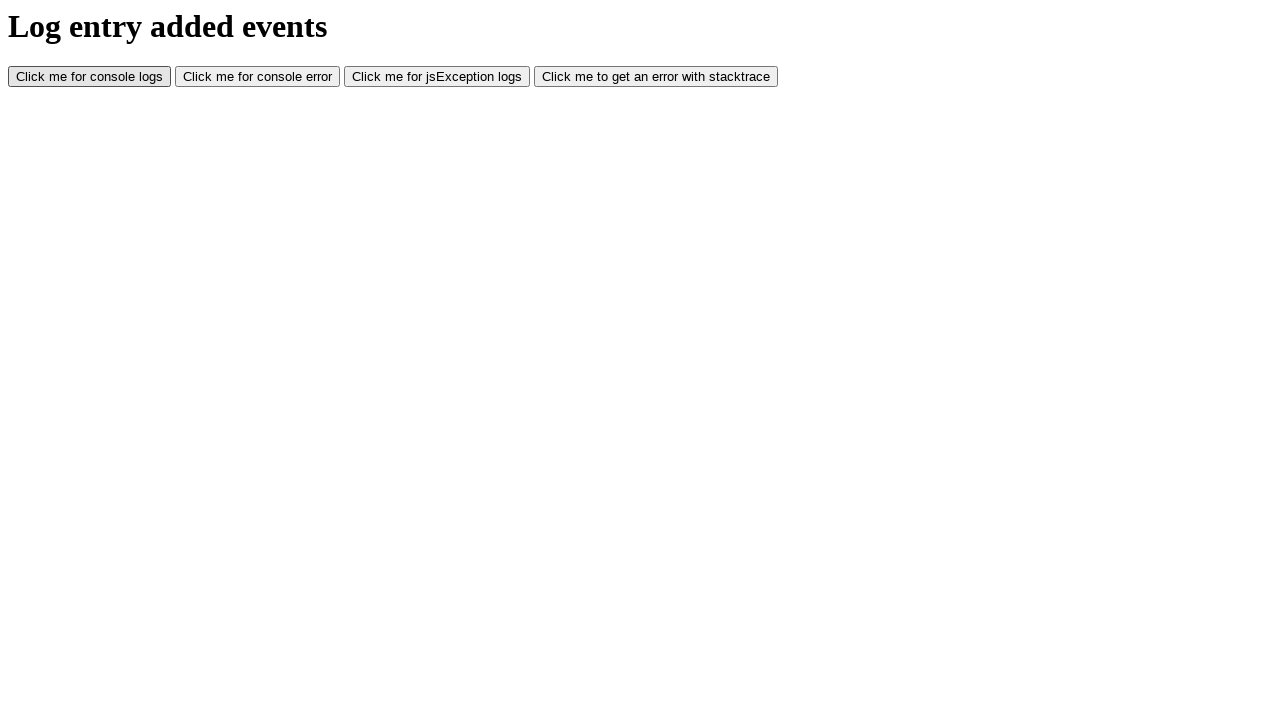

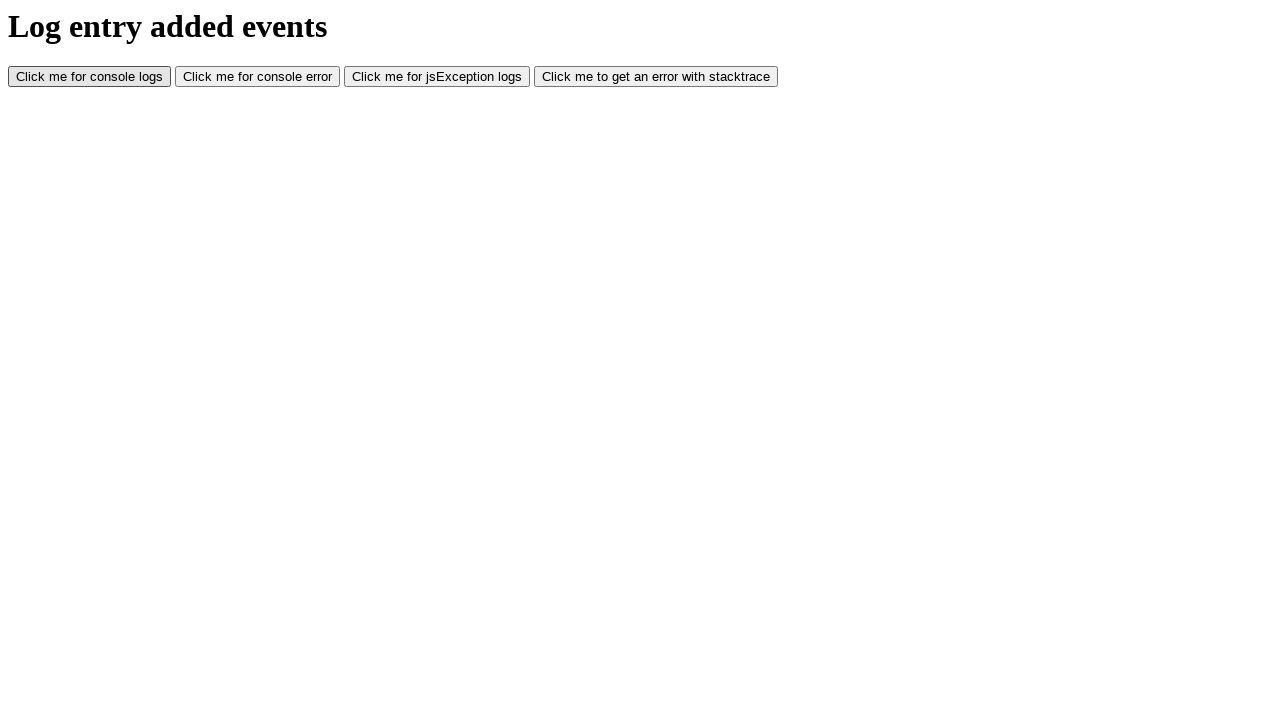